Tests the Add/Remove Elements functionality by clicking the Add Element button to create a Delete button, verifying it appears, clicking Delete to remove it, and verifying the page heading remains visible.

Starting URL: https://the-internet.herokuapp.com/add_remove_elements/

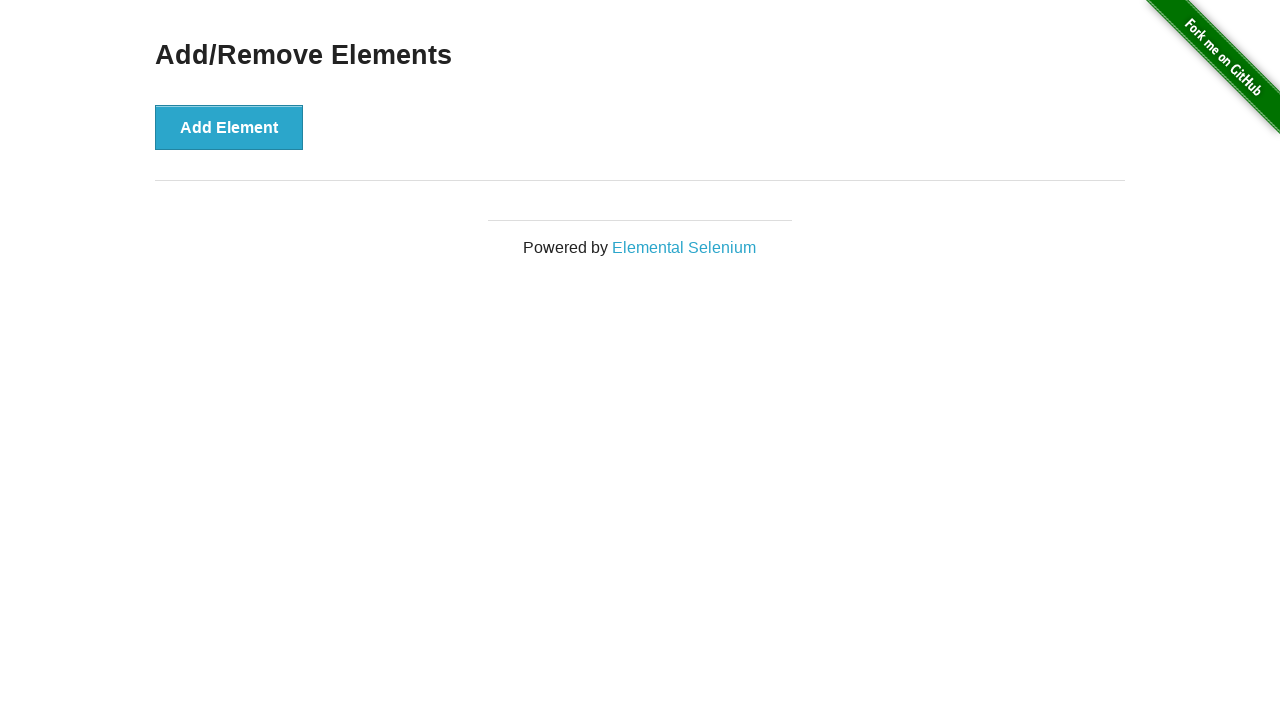

Clicked the 'Add Element' button at (229, 127) on xpath=//*[text()='Add Element']
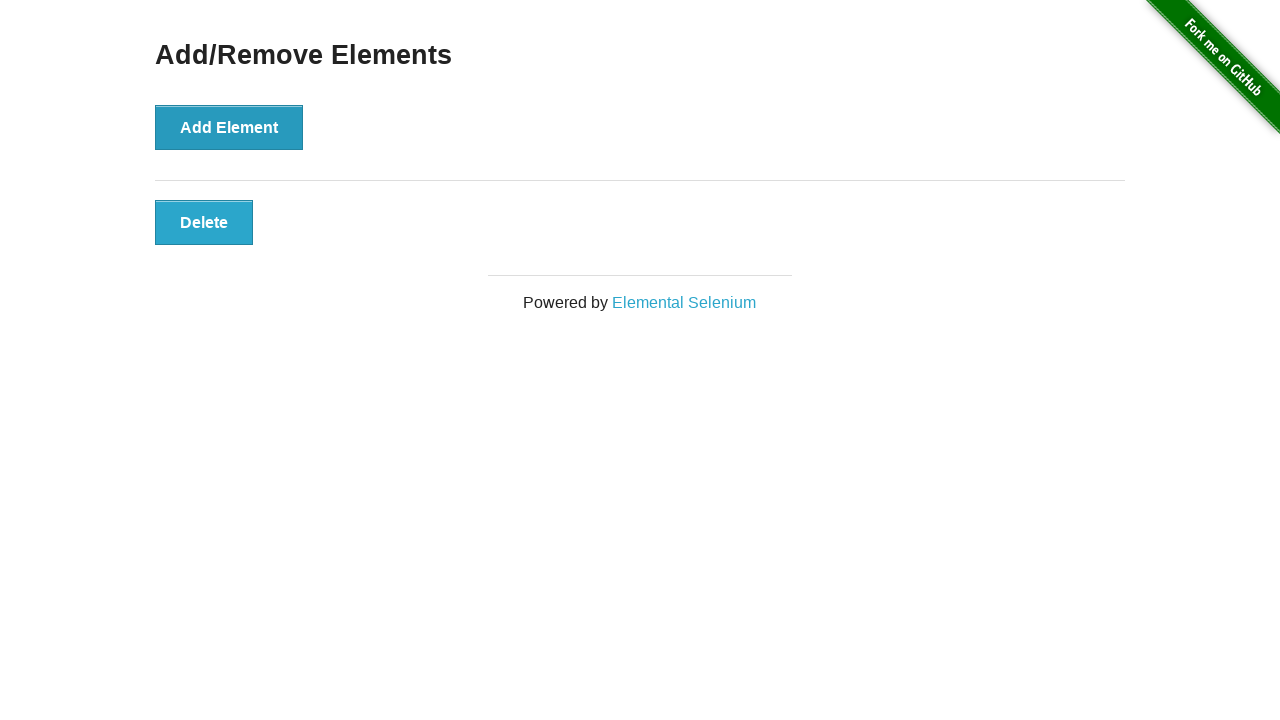

Delete button appeared on the page
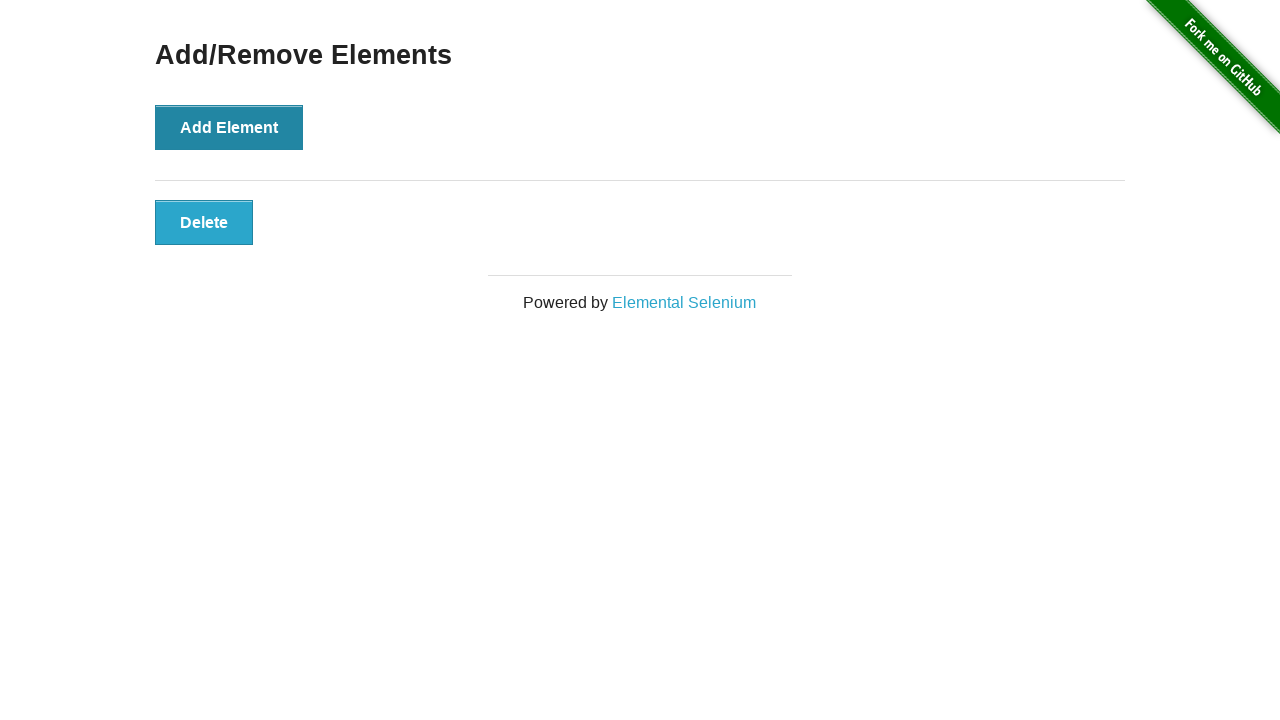

Clicked the Delete button to remove the element at (204, 222) on .added-manually
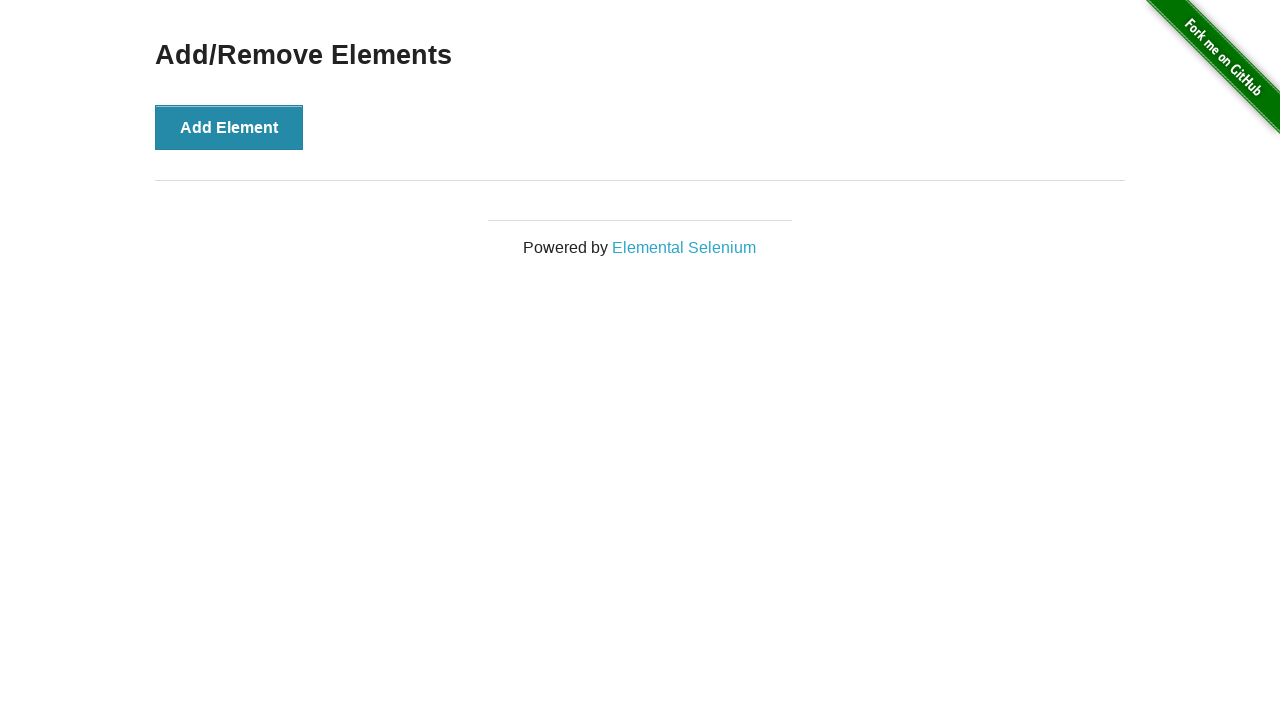

Verified the 'Add/Remove Elements' heading is still visible after element removal
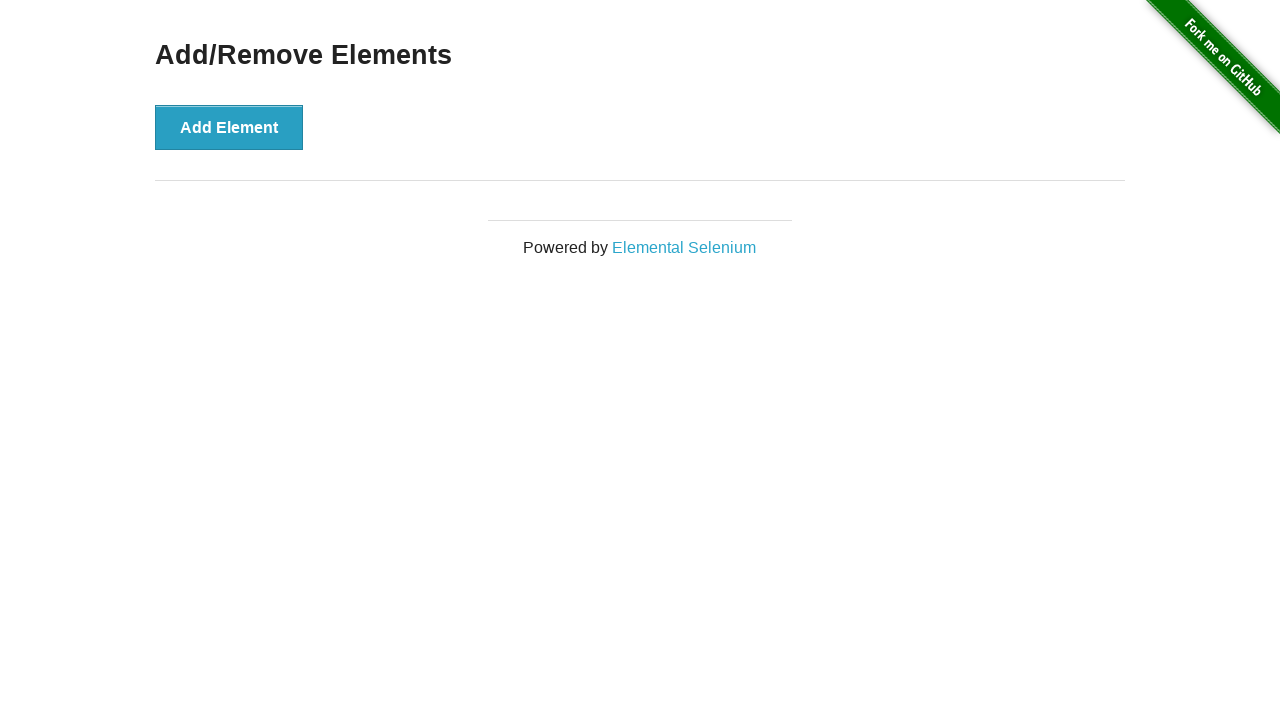

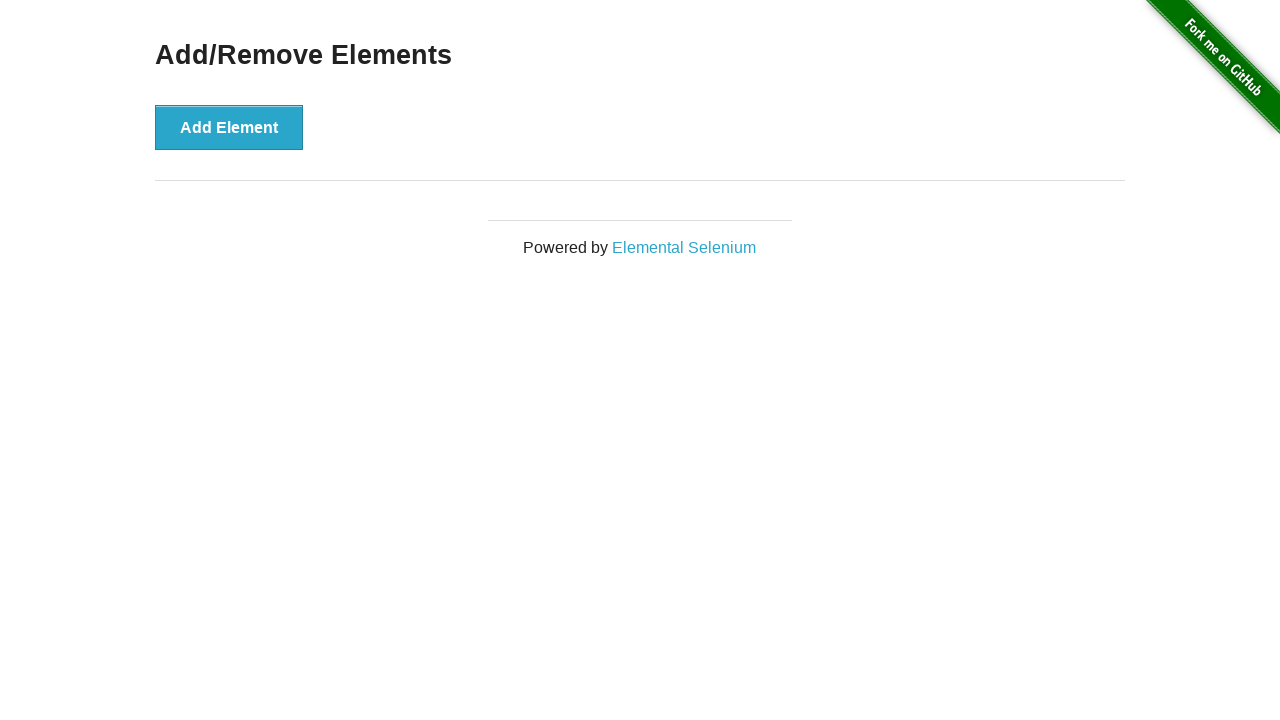